Navigates to a GitHub user profile page and refreshes it multiple times to verify the page reloads correctly

Starting URL: https://github.com/sheikhshakibhossain

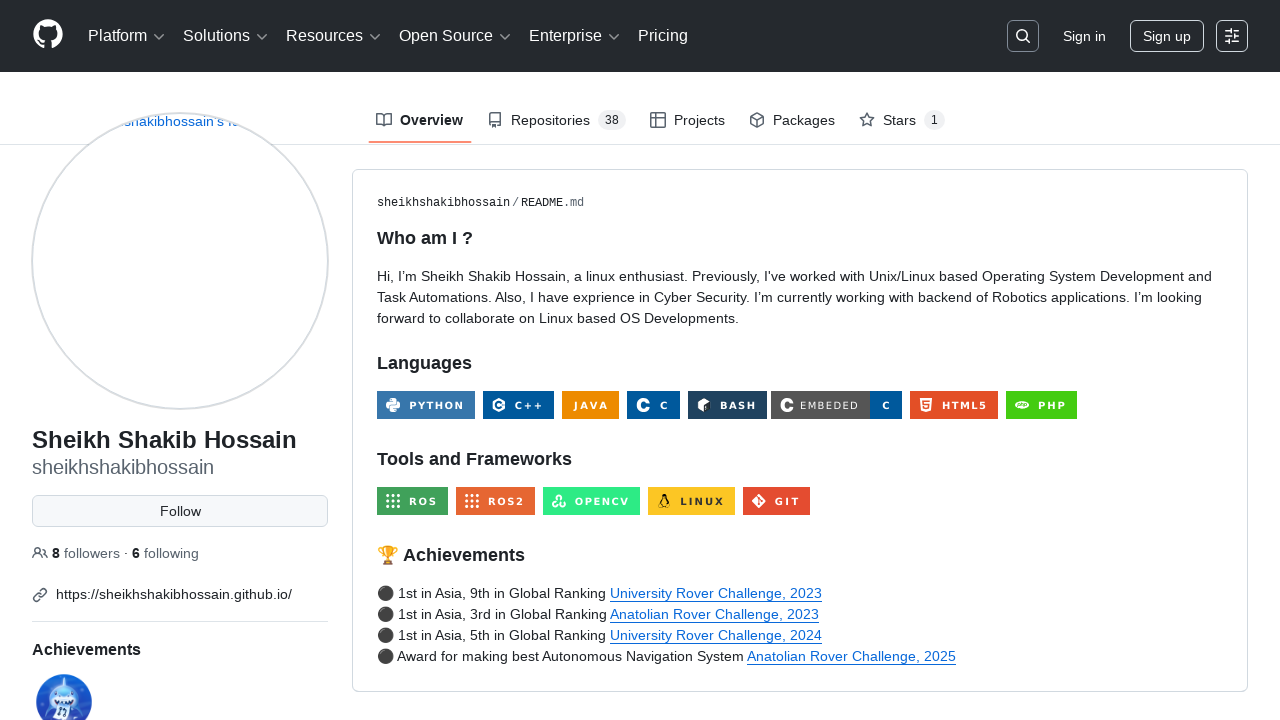

Navigated to GitHub user profile page for sheikhshakibhossain
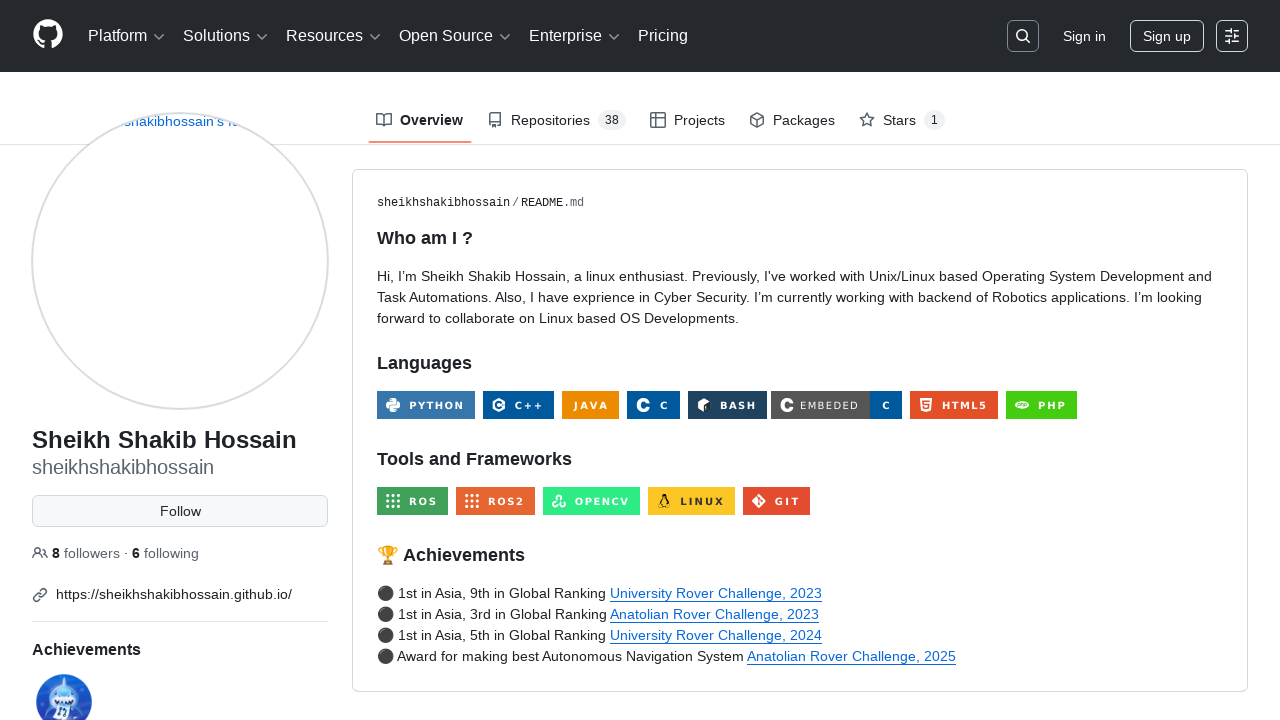

Profile editable area loaded successfully
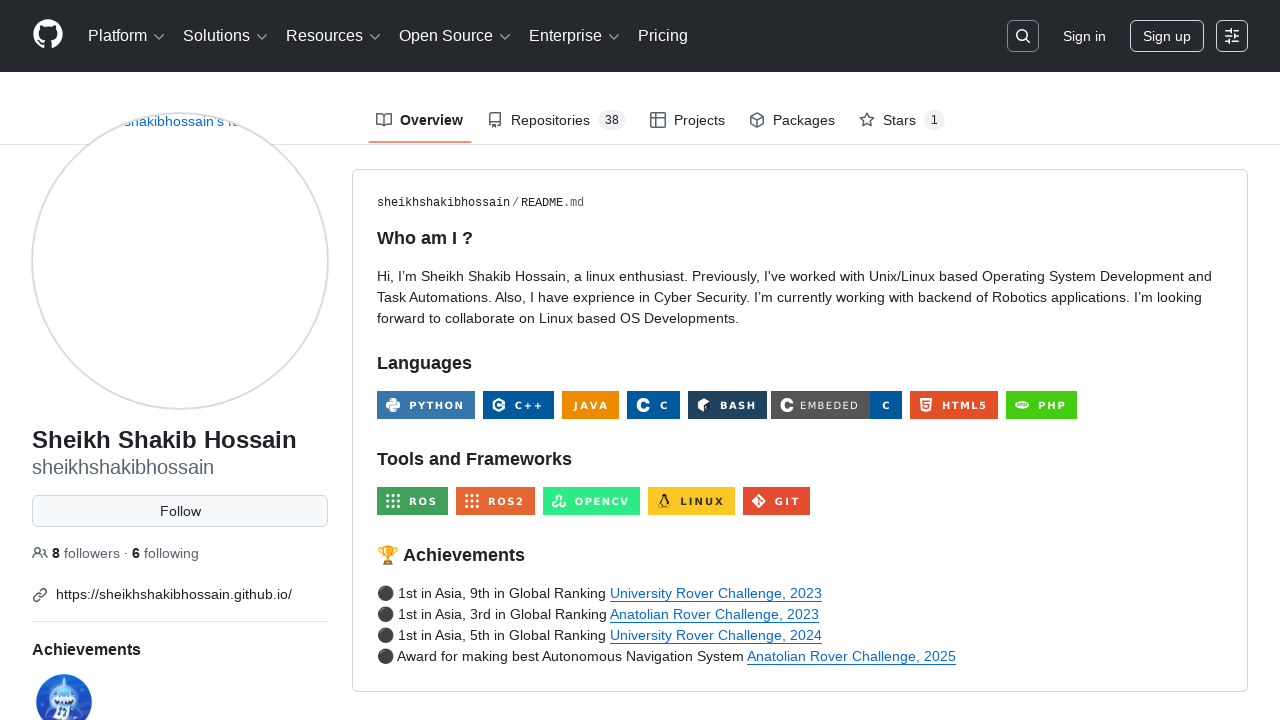

Waited 1 second before refresh iteration 1
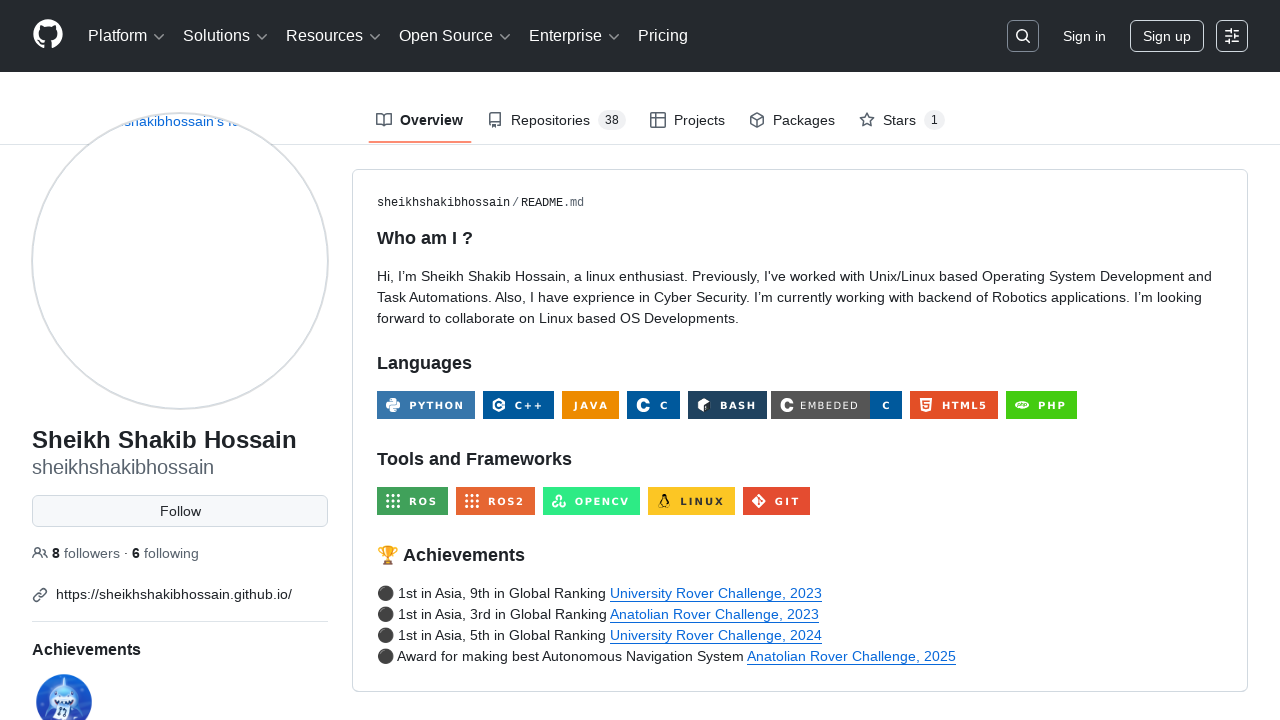

Reloaded profile page (iteration 1 of 3)
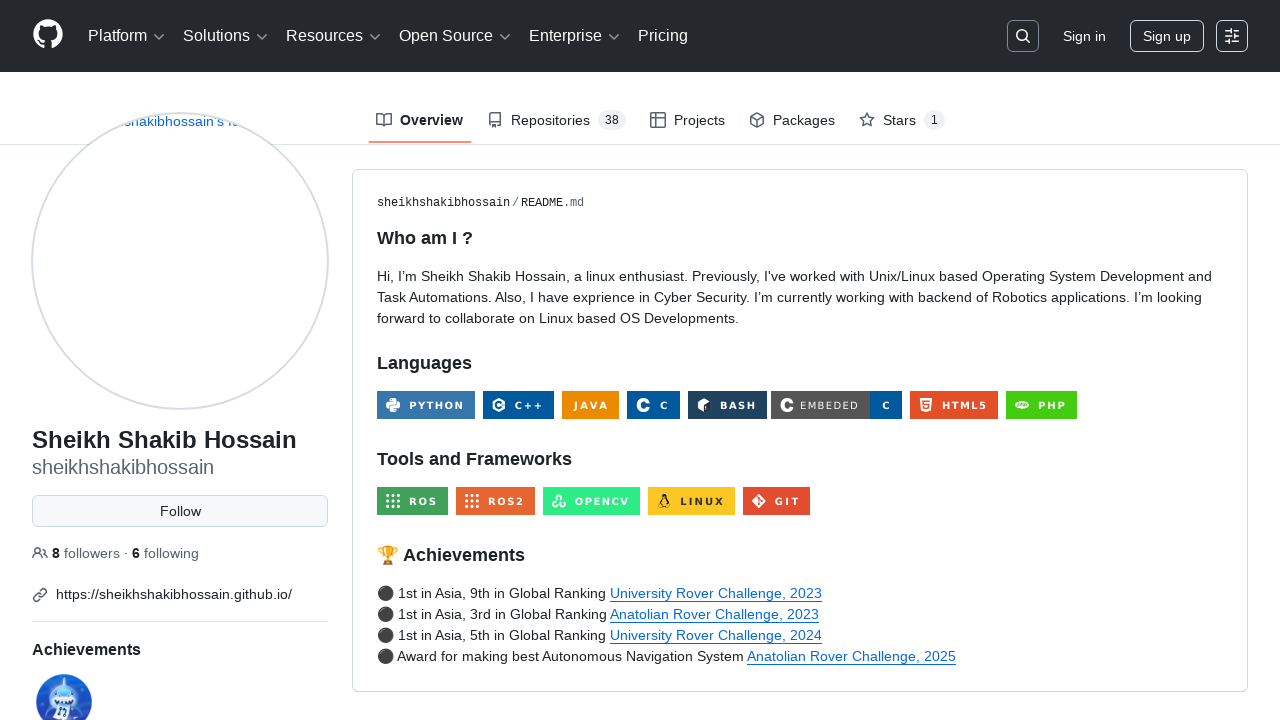

Page load state 'domcontentloaded' reached after reload (iteration 1)
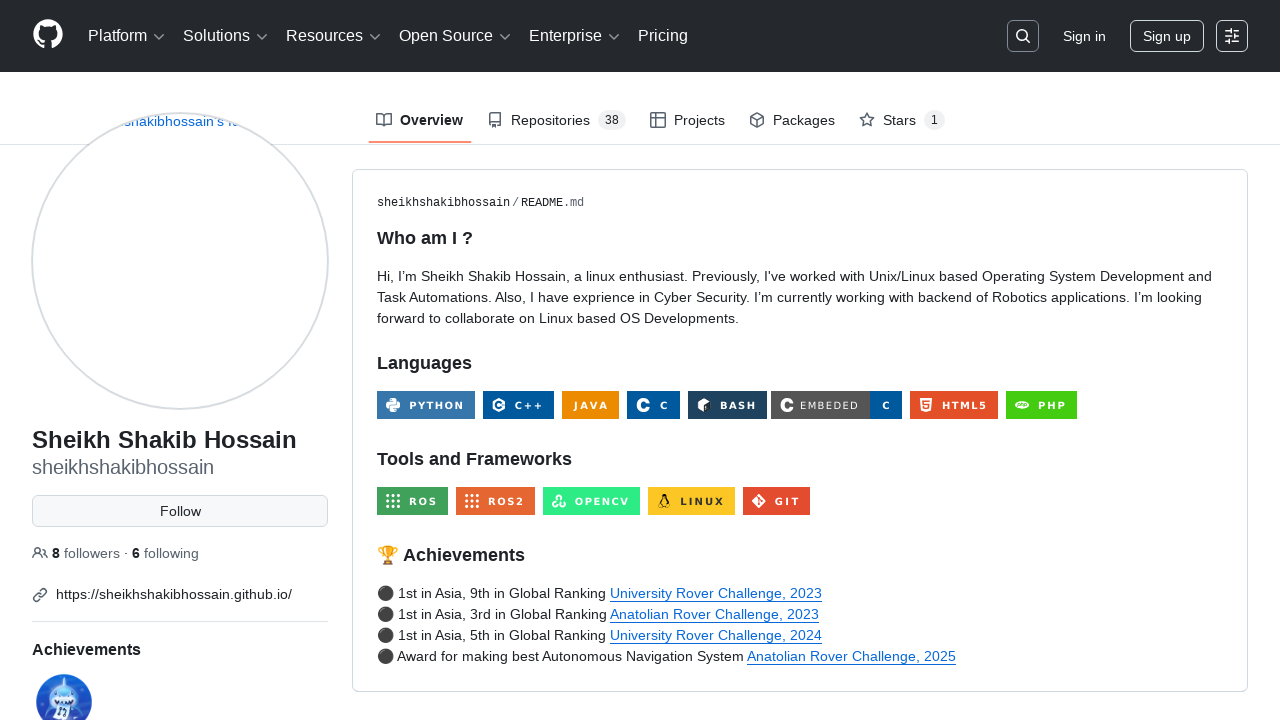

Waited 1 second before refresh iteration 2
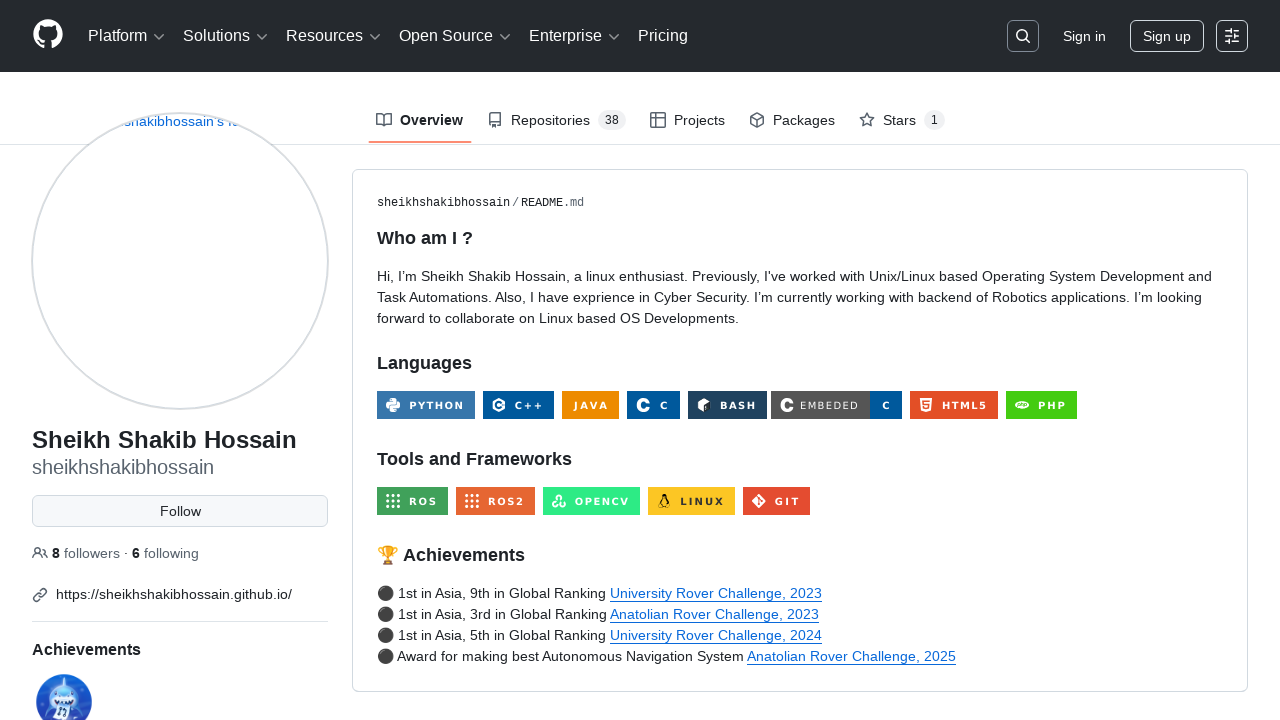

Reloaded profile page (iteration 2 of 3)
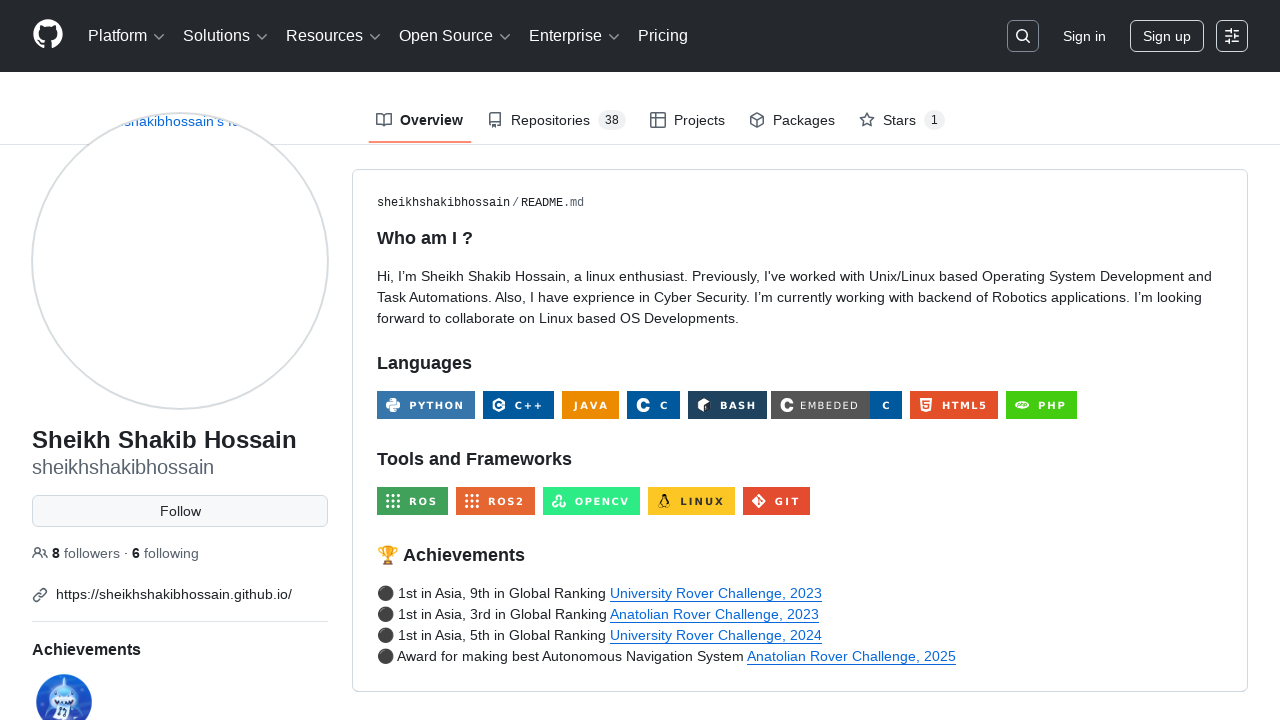

Page load state 'domcontentloaded' reached after reload (iteration 2)
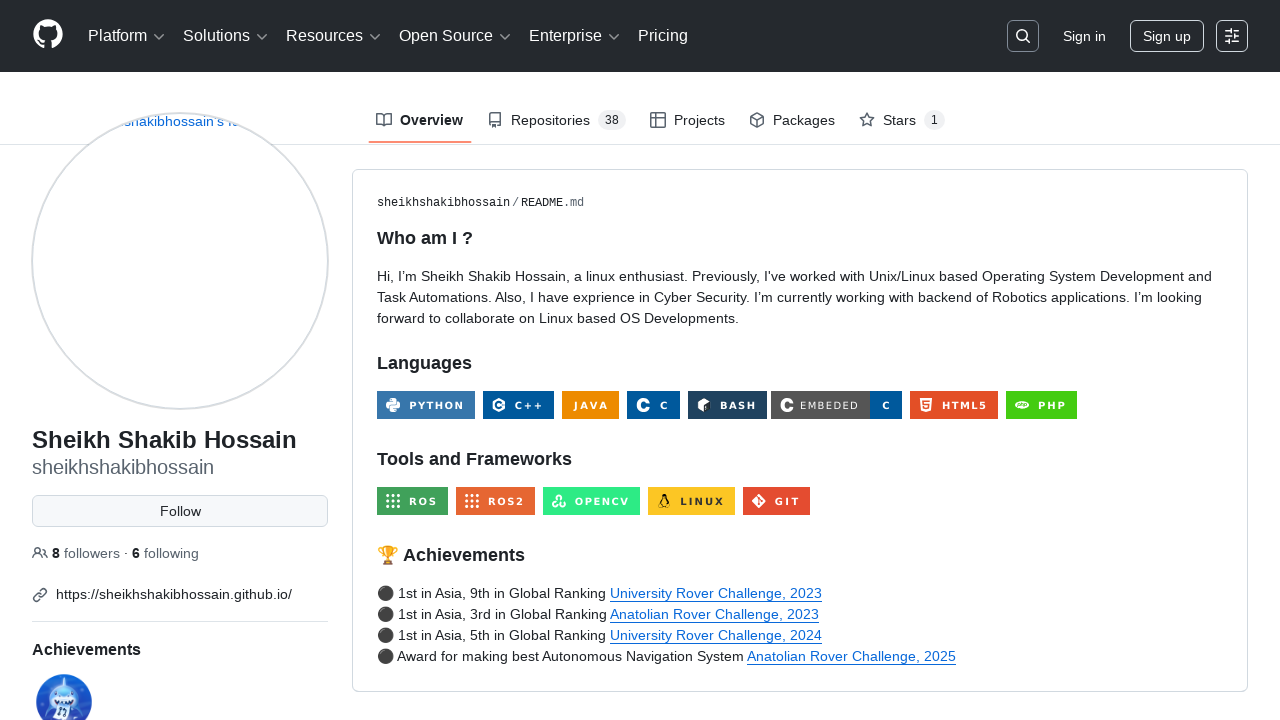

Waited 1 second before refresh iteration 3
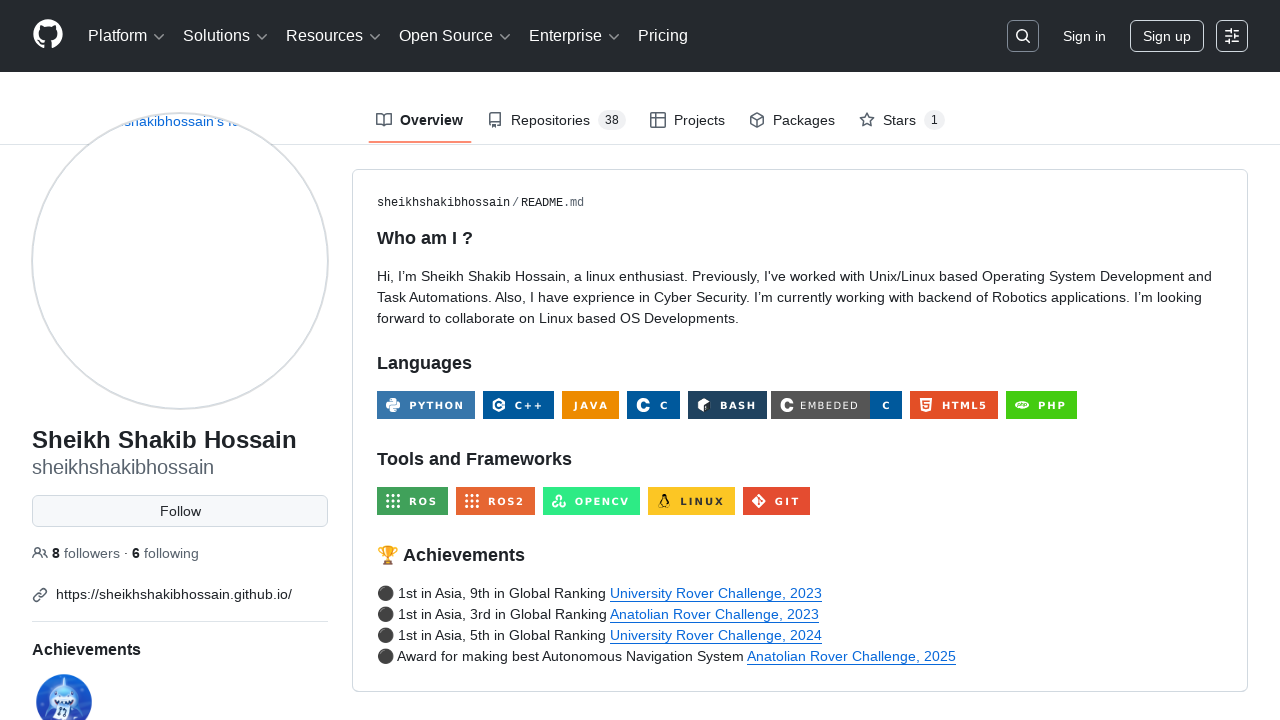

Reloaded profile page (iteration 3 of 3)
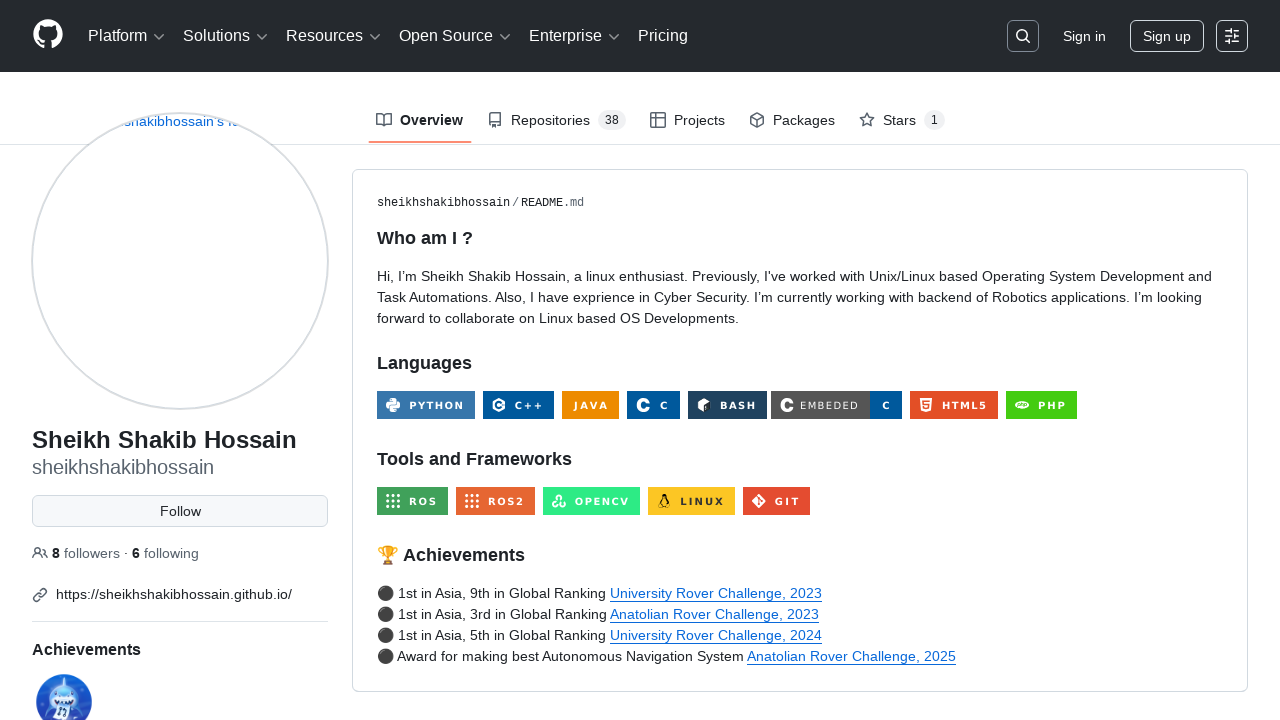

Page load state 'domcontentloaded' reached after reload (iteration 3)
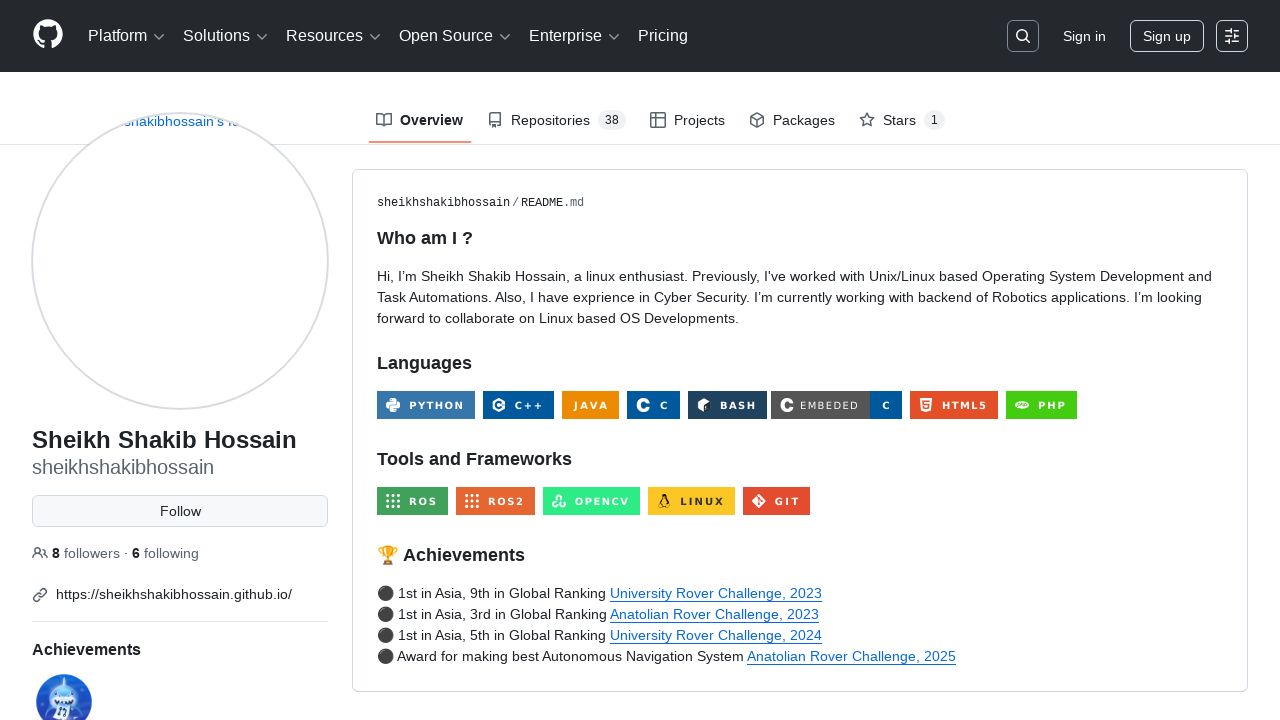

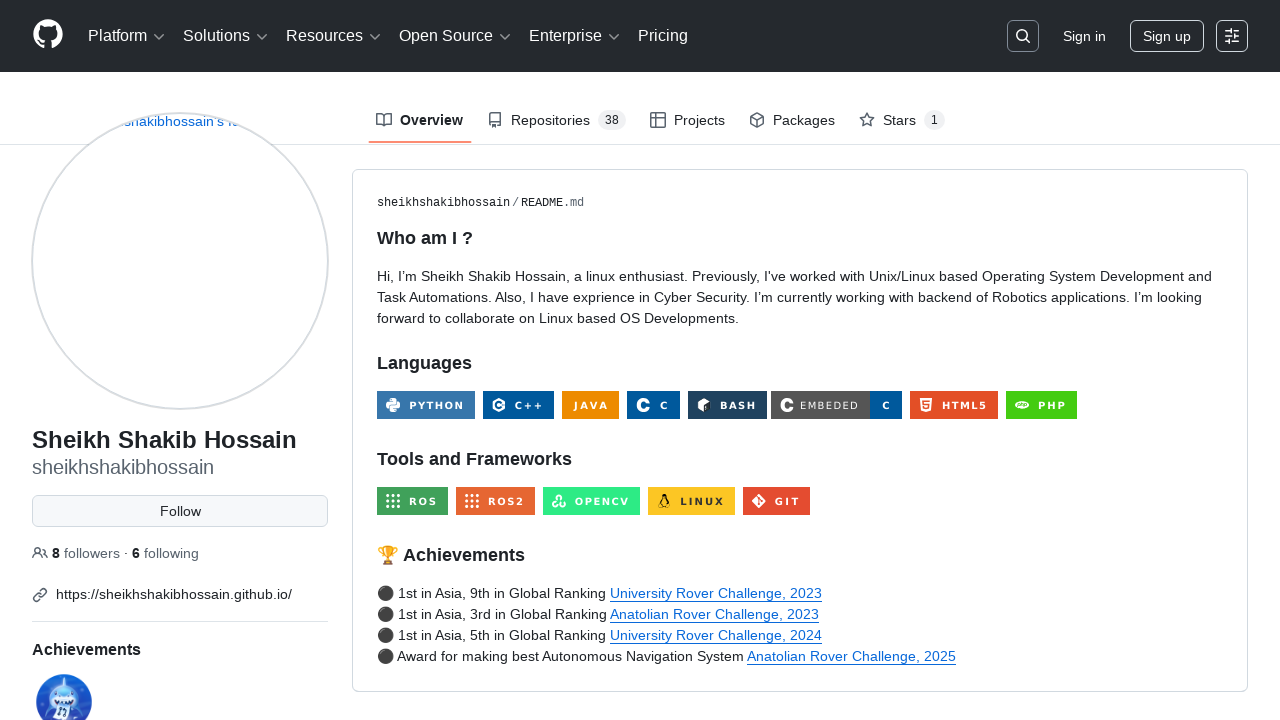